Tests JavaScript prompt alert functionality by clicking the prompt button and interacting with the browser alert dialog

Starting URL: https://demoqa.com/alerts

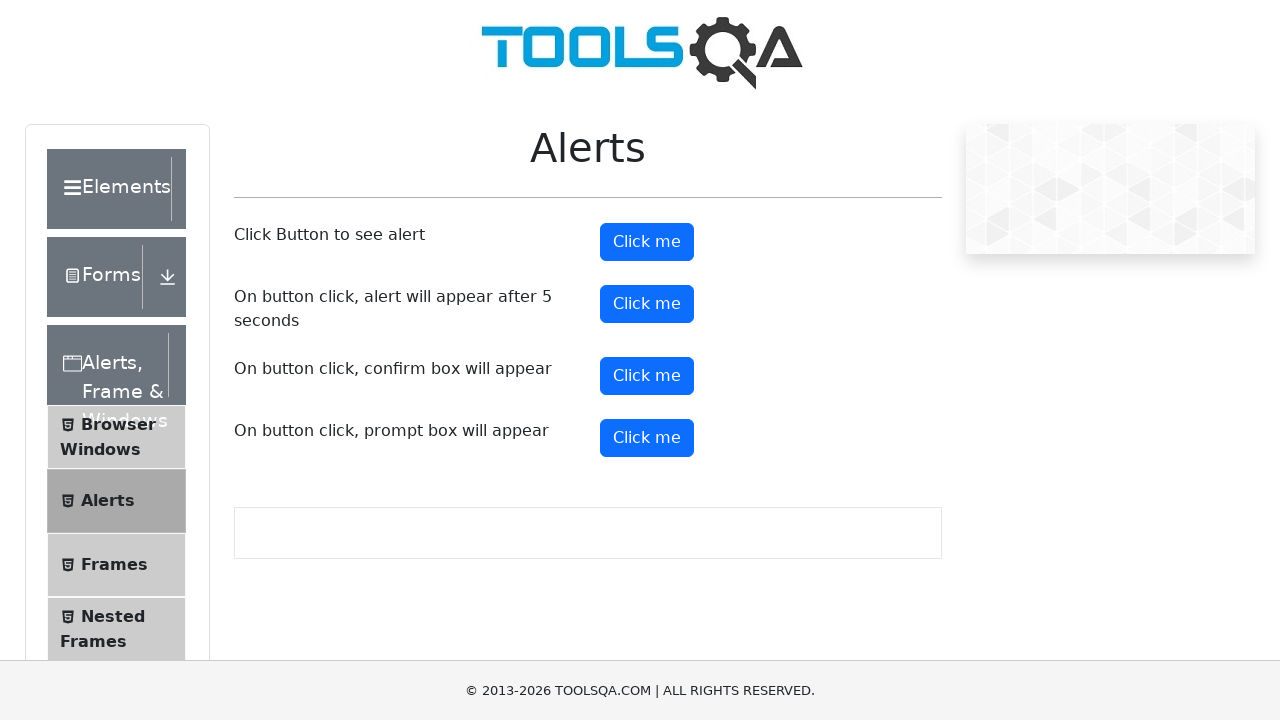

Set viewport size to 1920x1080
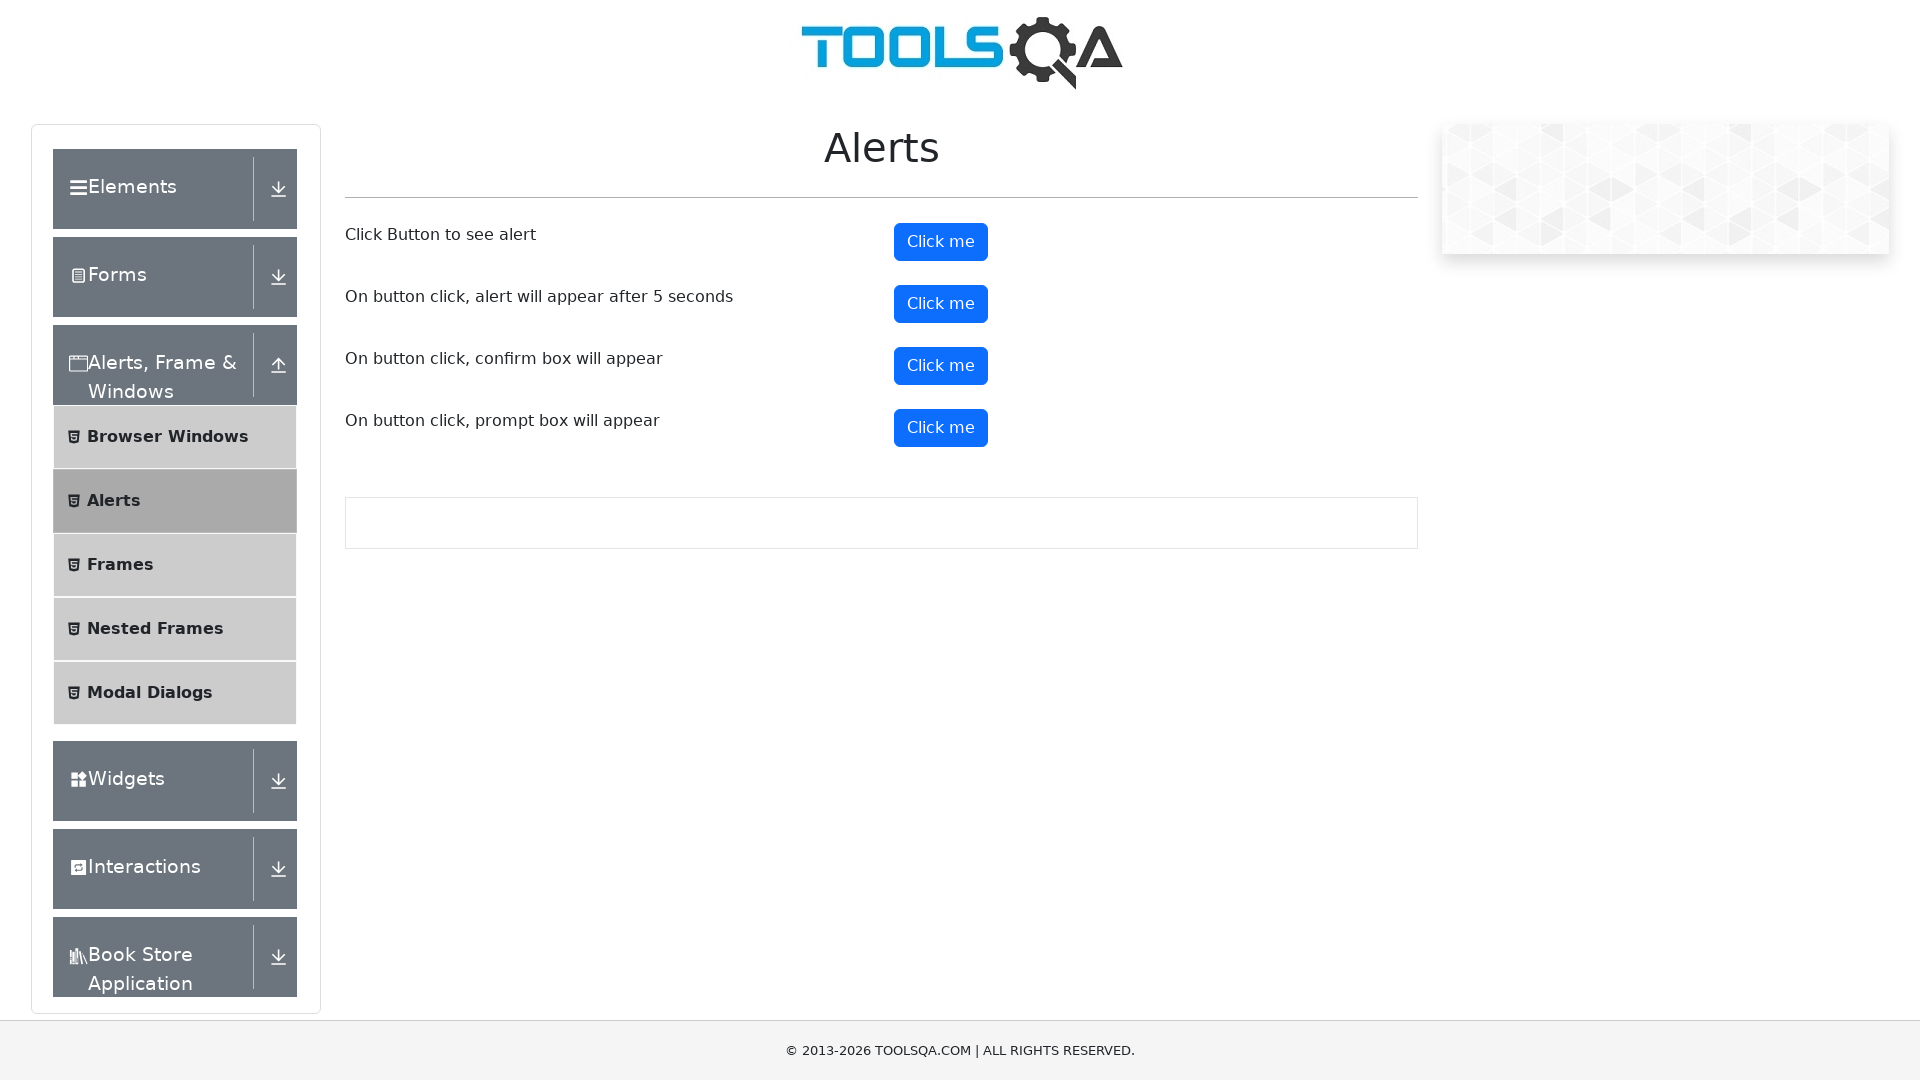

Registered dialog handler to accept prompt with text 'Hello from Playwright test'
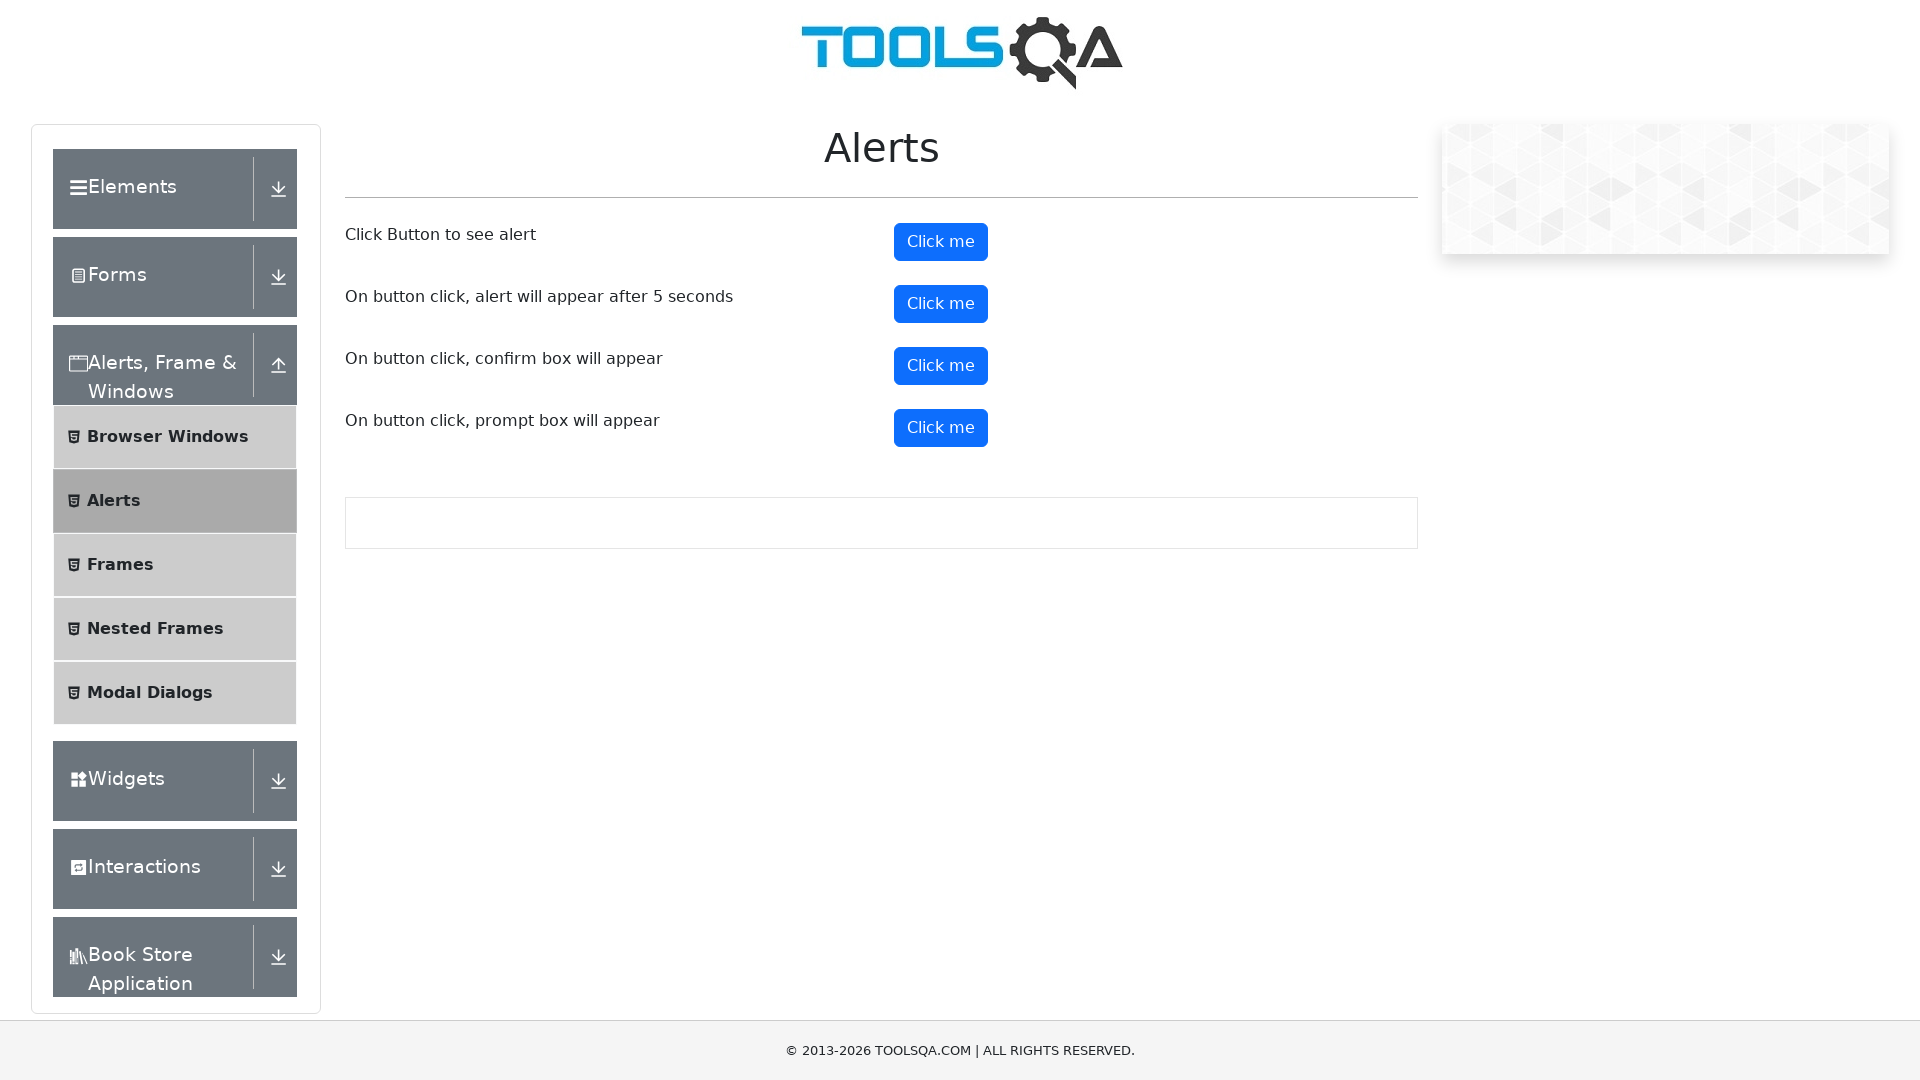

Clicked the prompt button to trigger JavaScript alert at (941, 428) on button#promtButton
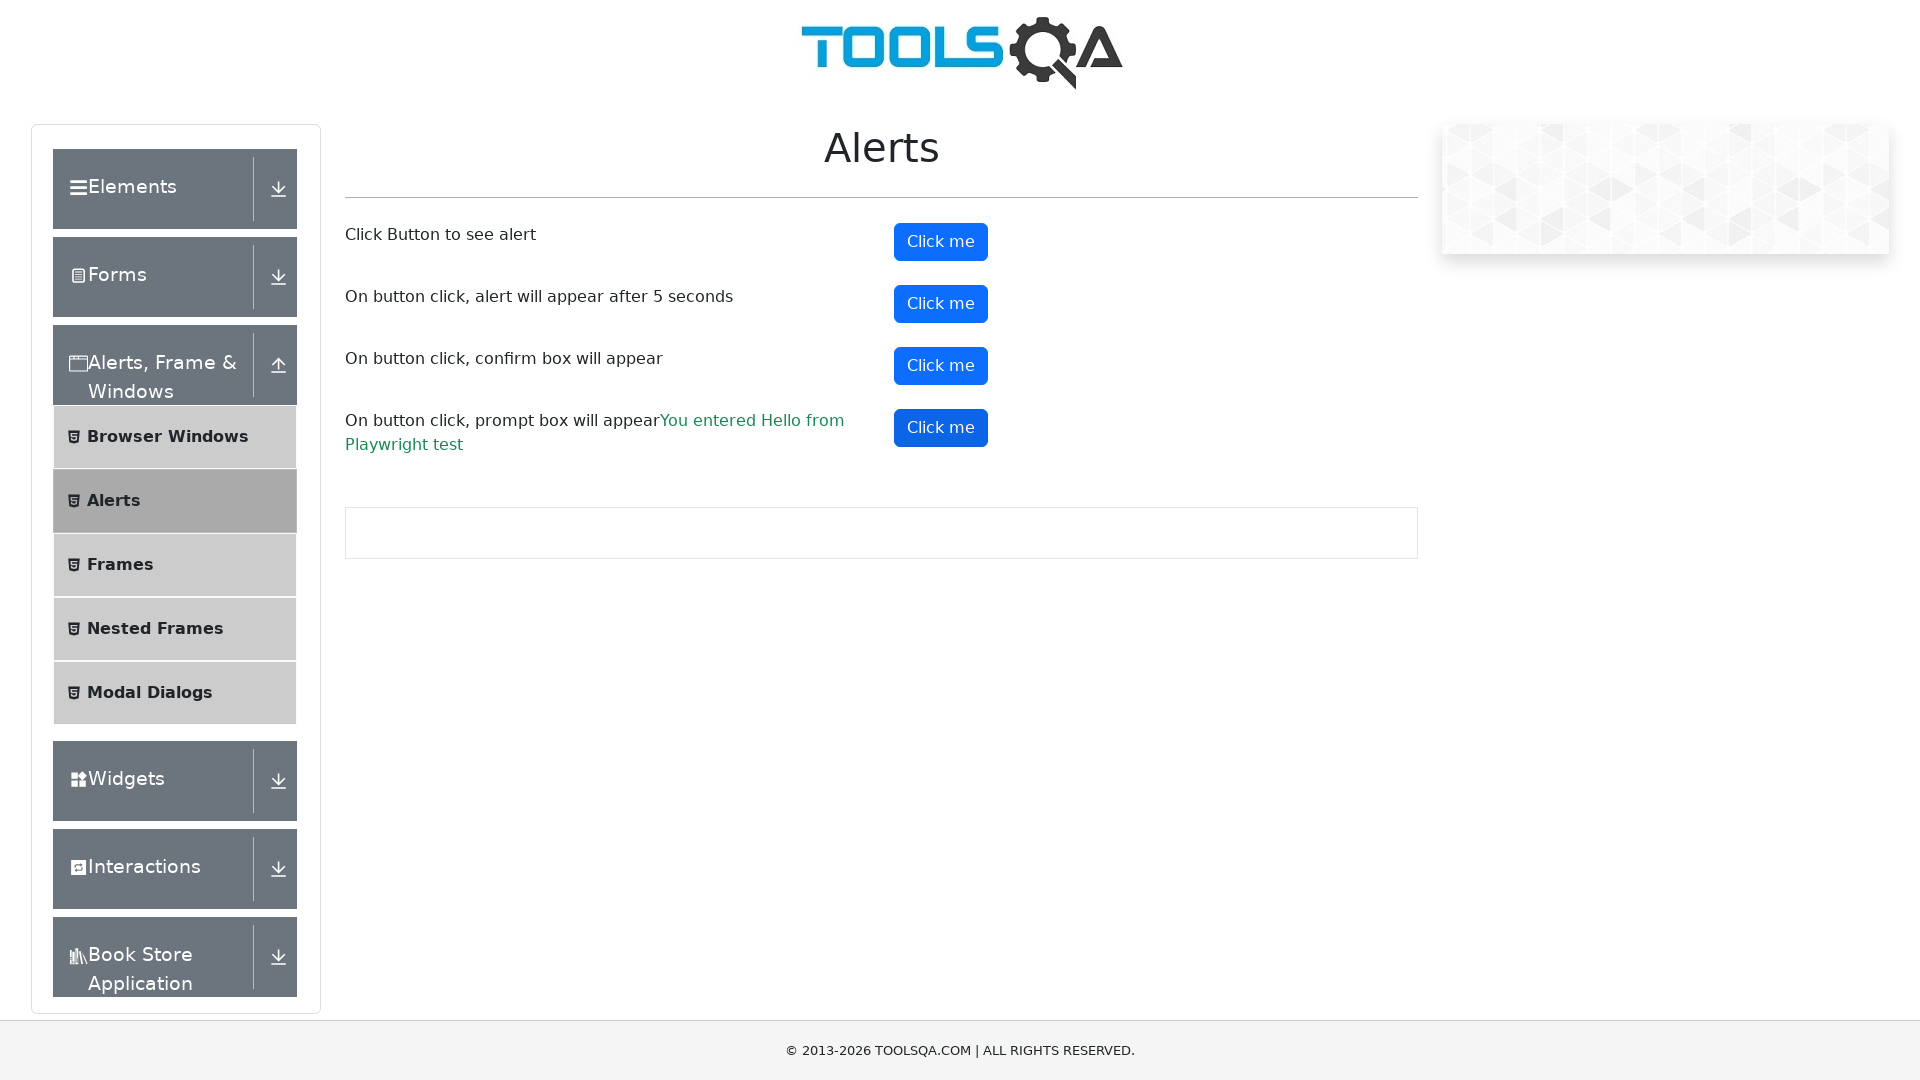

Prompt result text appeared on page
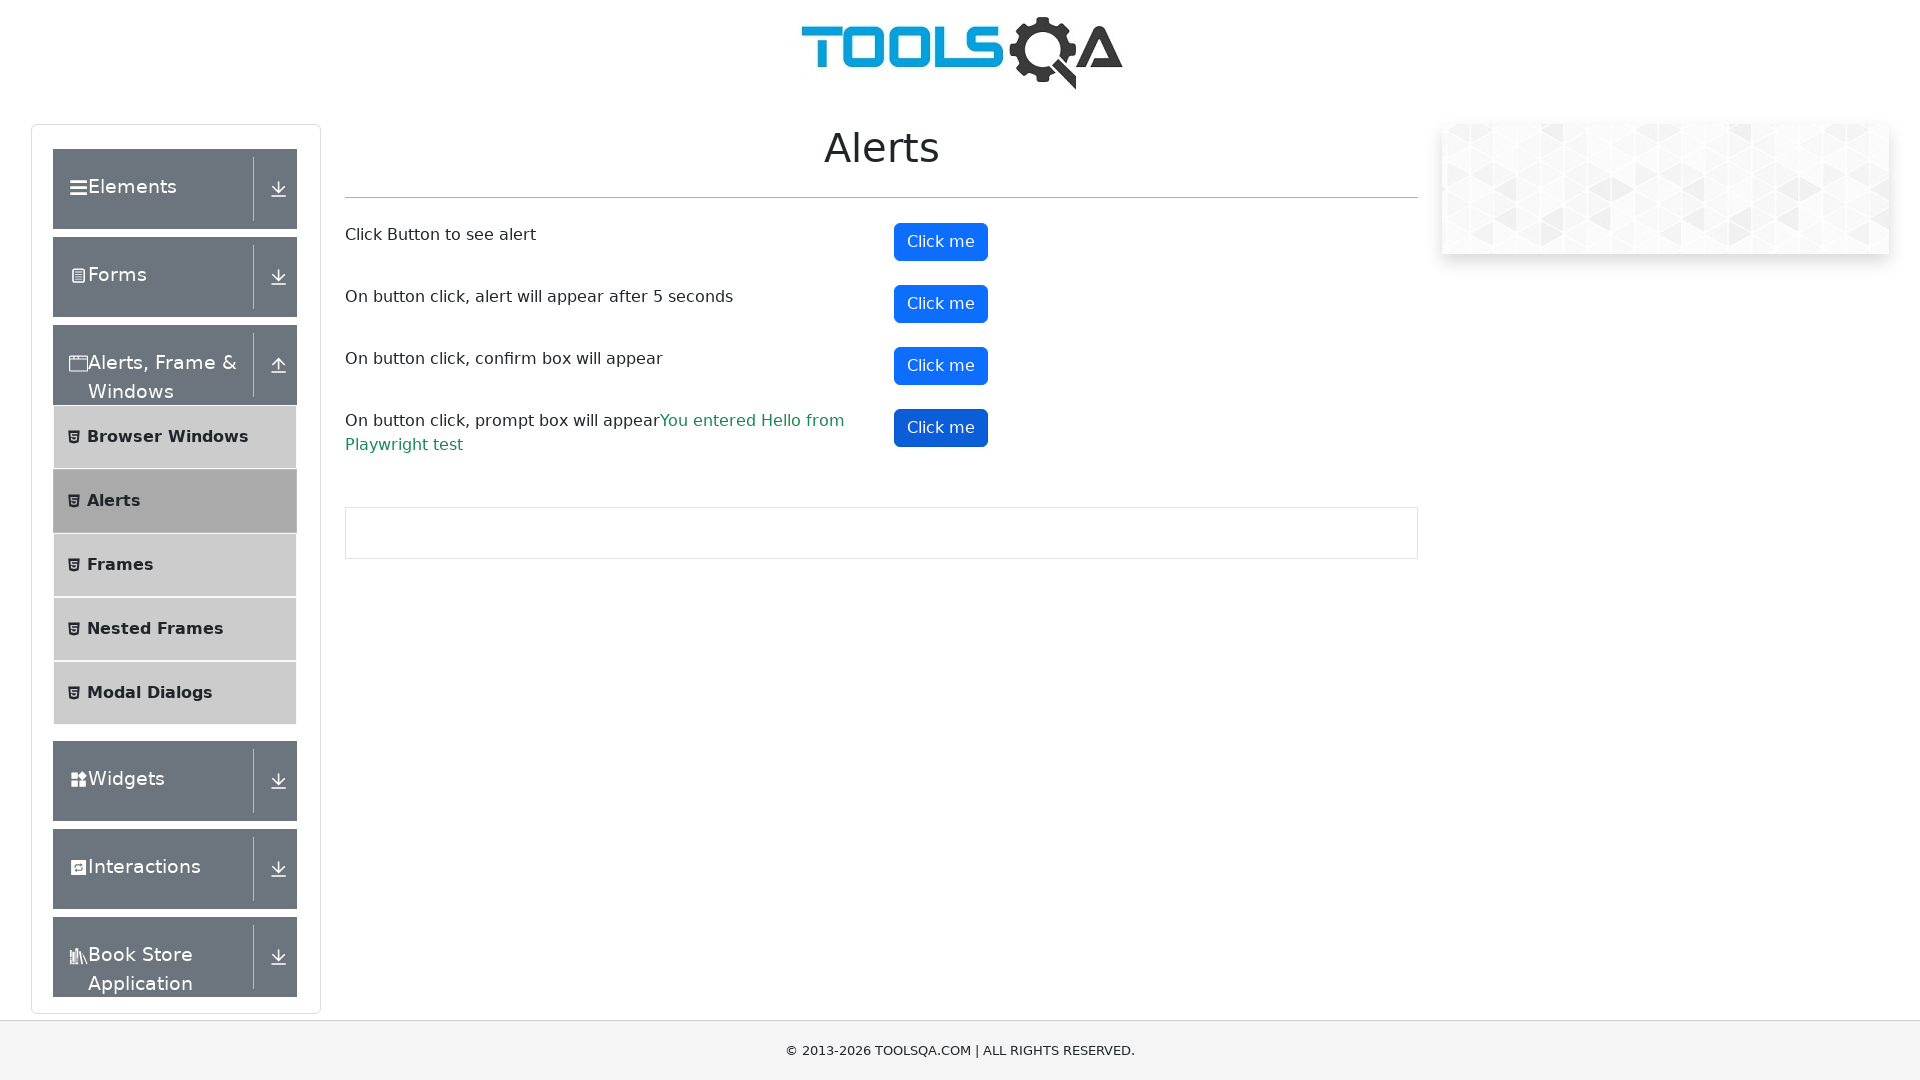

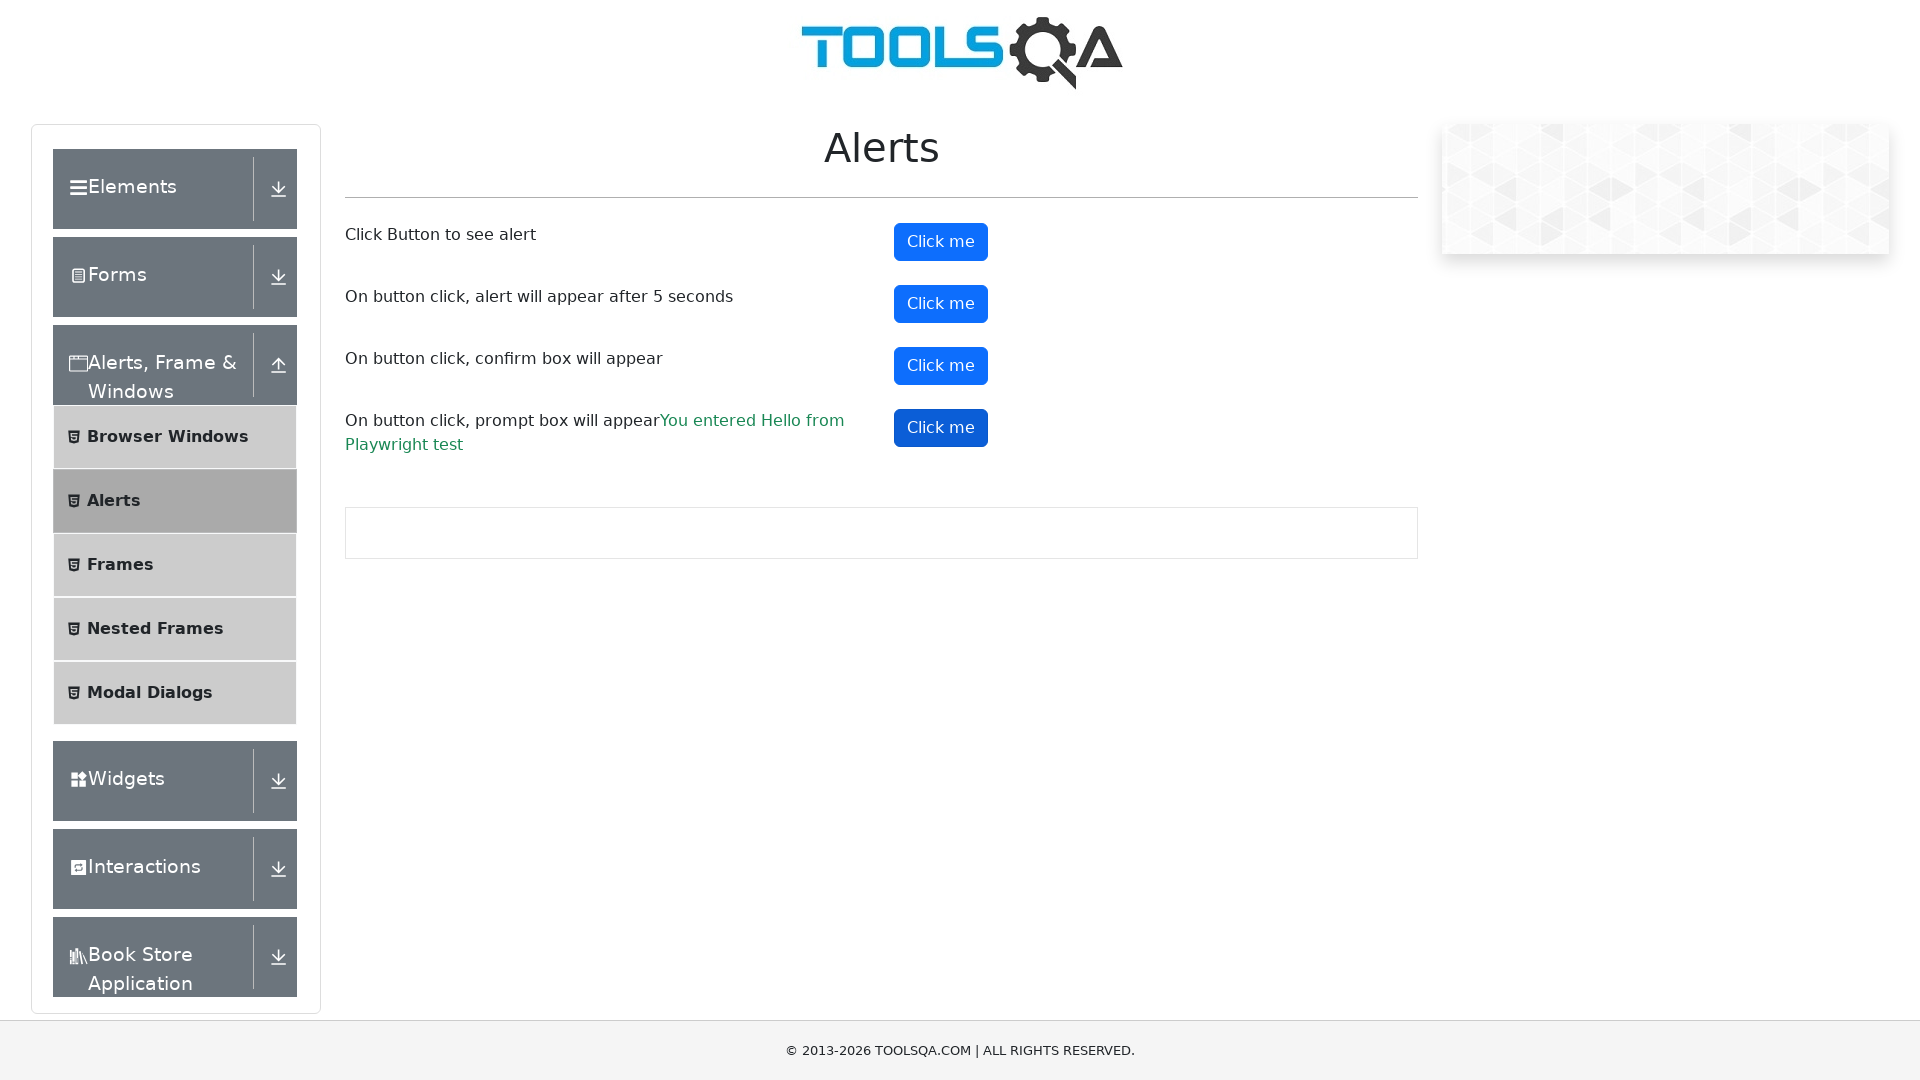